Tests the home page by verifying the h2 heading element exists and then navigating to the About page via the navigation link.

Starting URL: https://telranedu.web.app/home

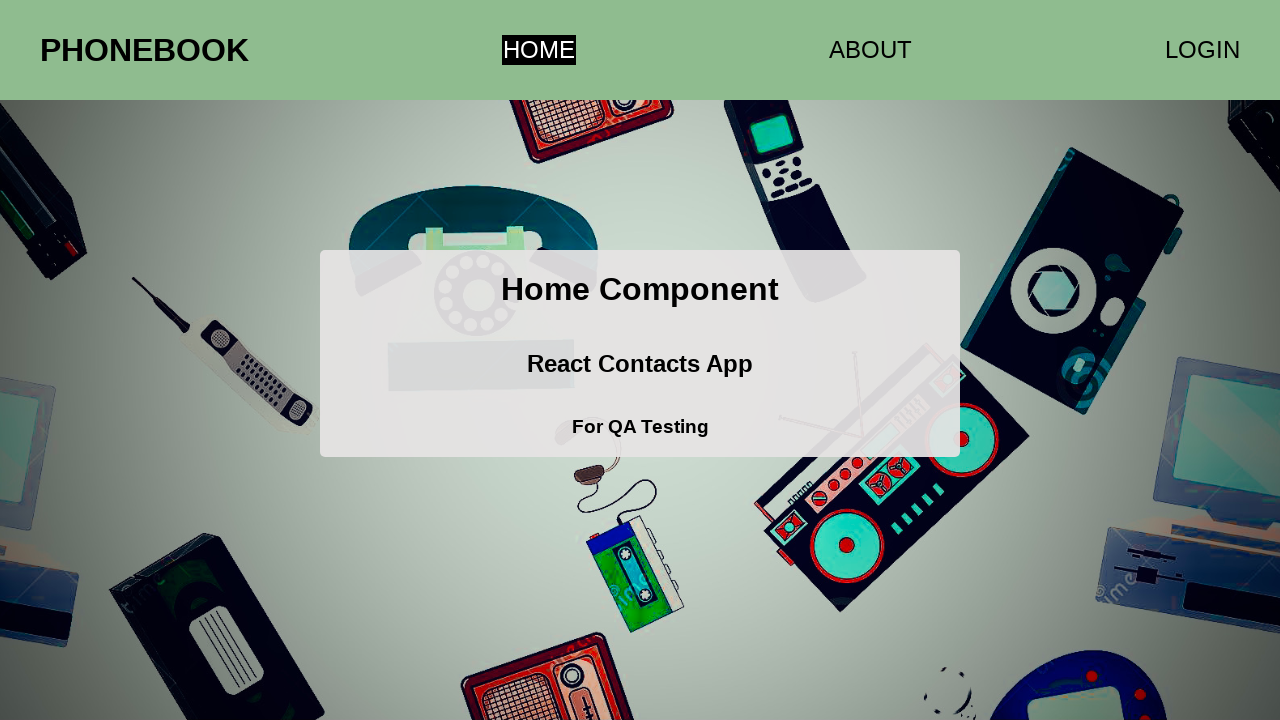

Waited for h2 heading element to be visible on home page
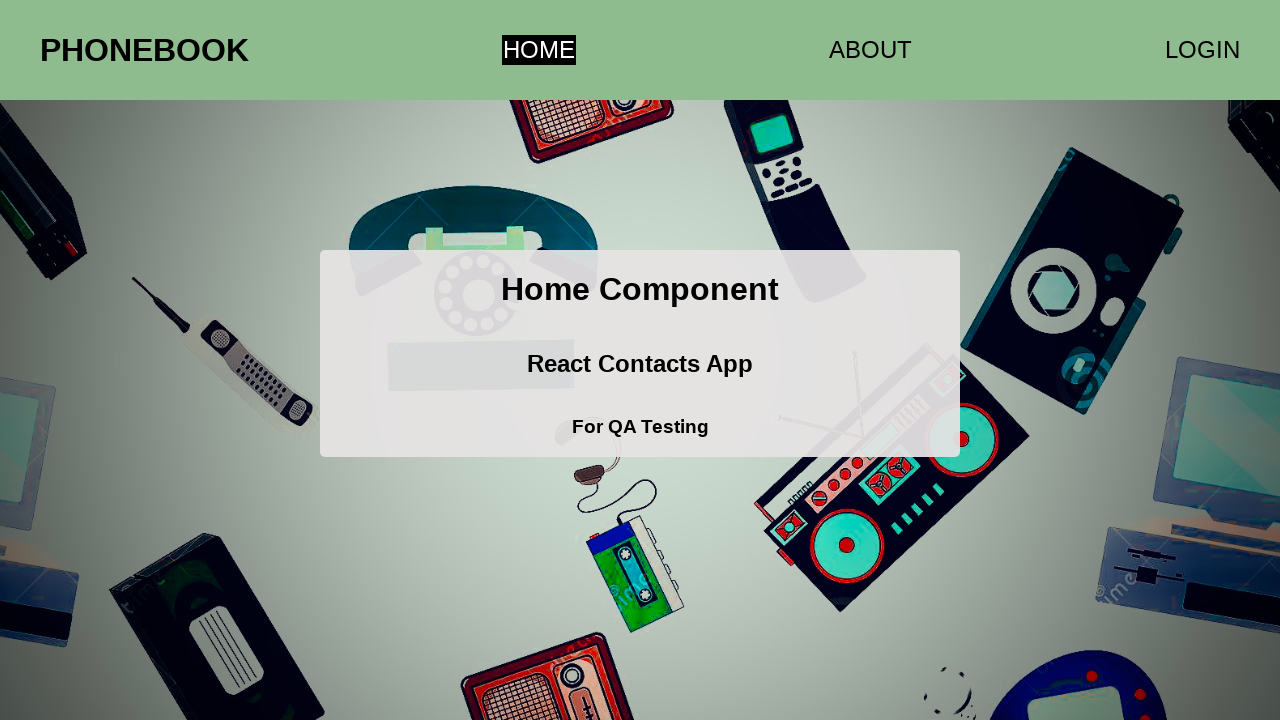

Clicked on the About navigation link at (870, 50) on *[href='/about']
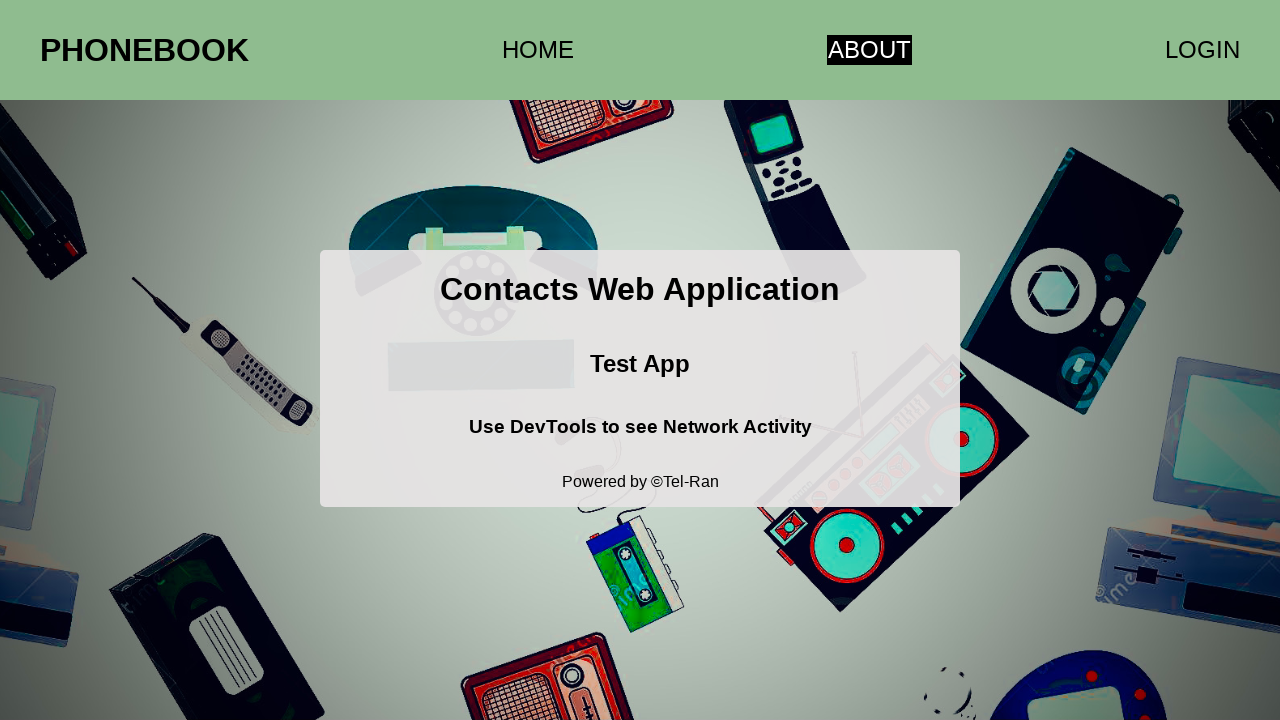

Navigation to About page completed
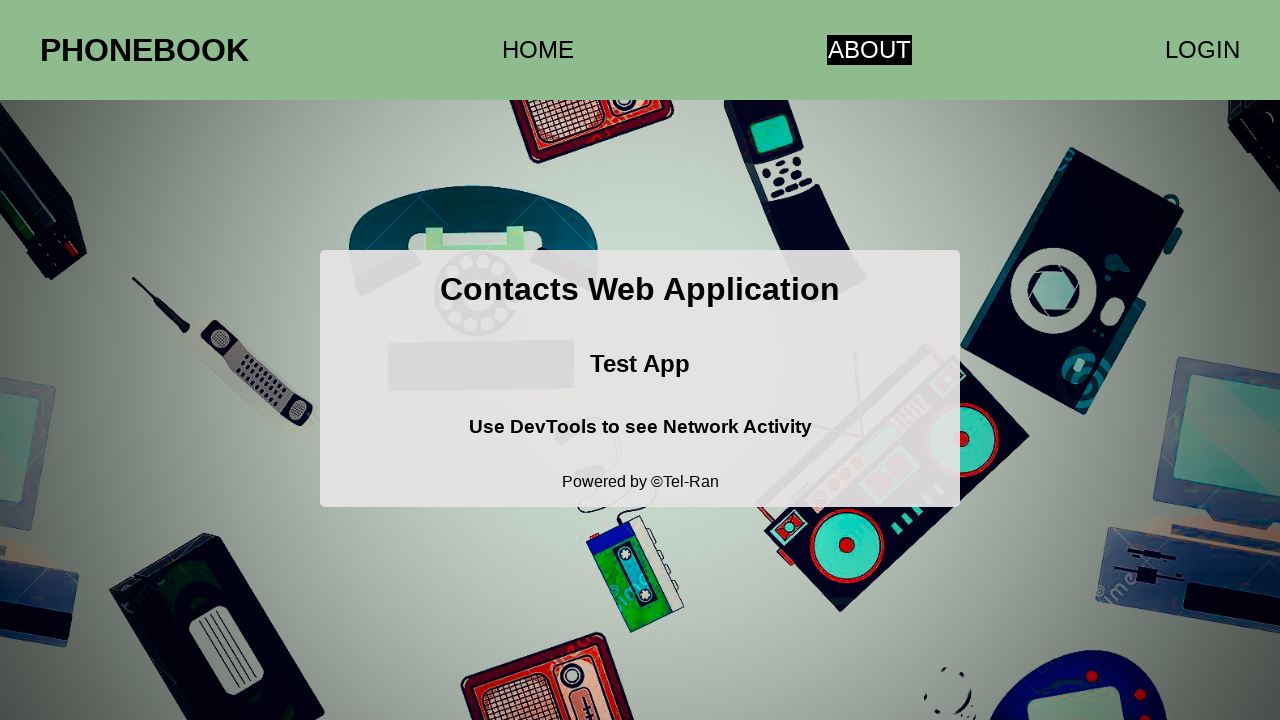

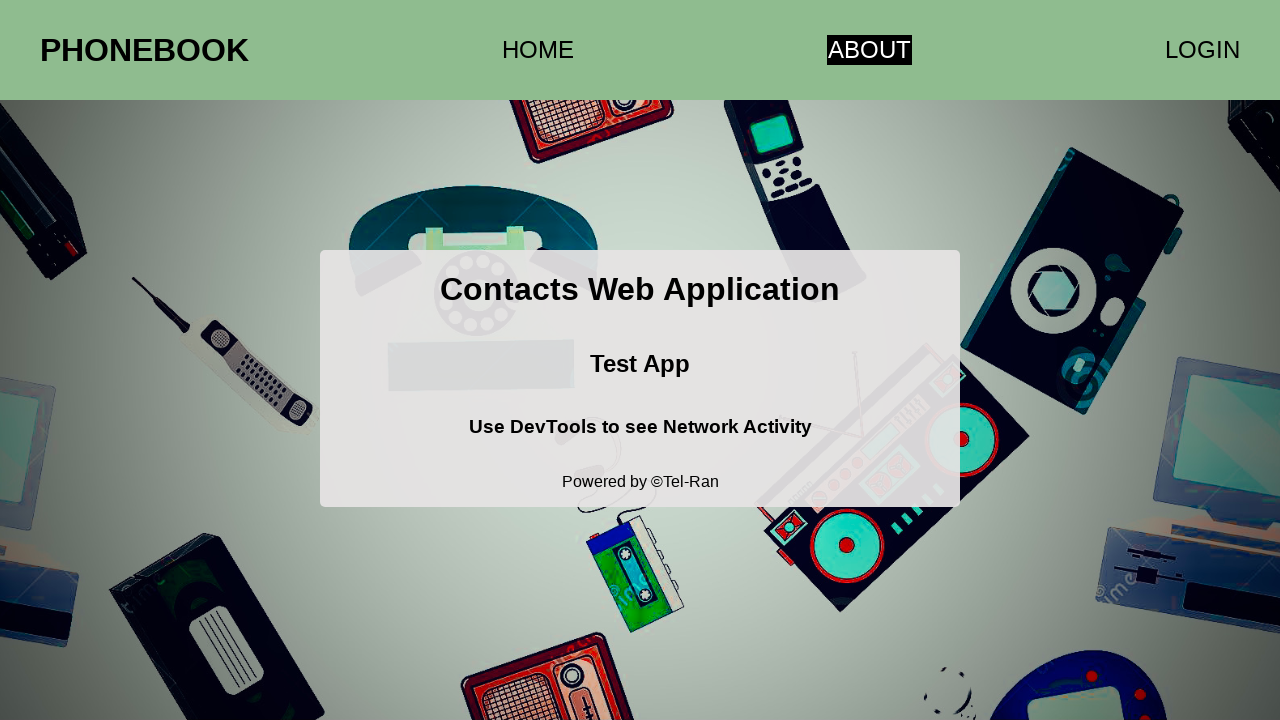